Tests selecting multiple random non-consecutive elements by holding the Control/Command key and clicking on elements 1, 4, 6, and 11 in a jQuery selectable list.

Starting URL: https://automationfc.github.io/jquery-selectable/

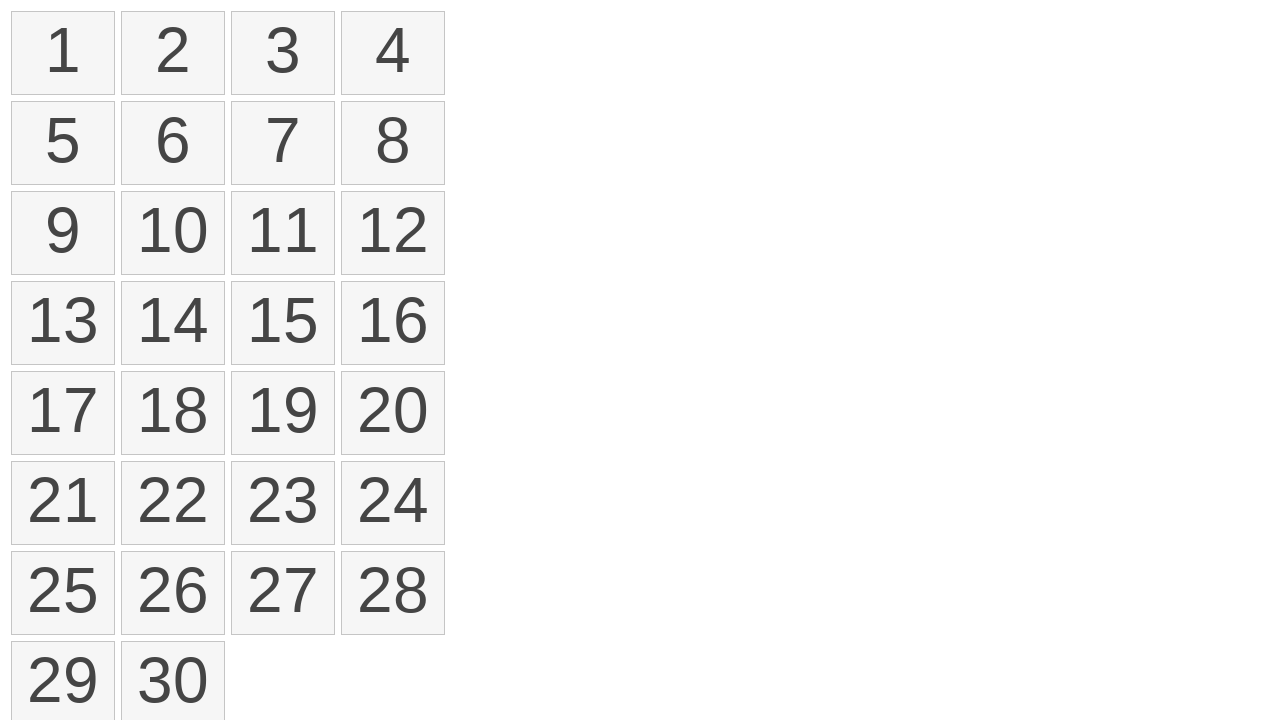

Waited for selectable list to load
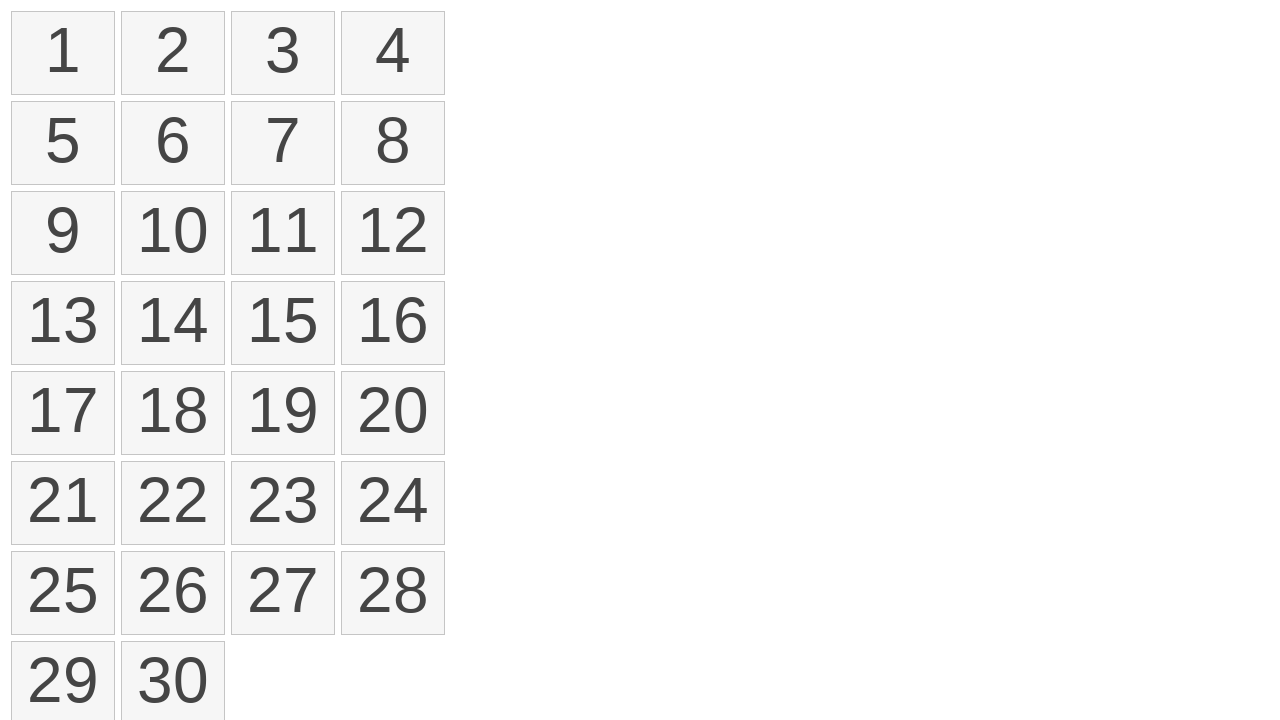

Retrieved references to all list items
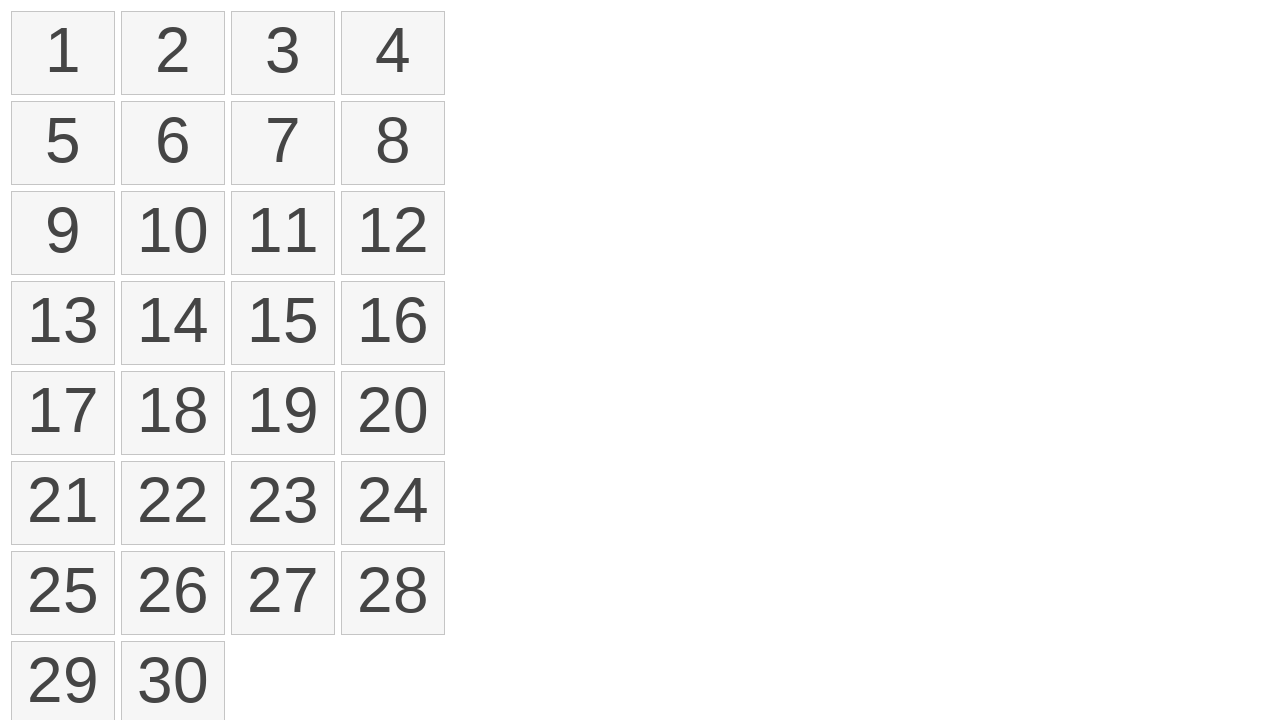

Pressed down Control key to enable multi-select
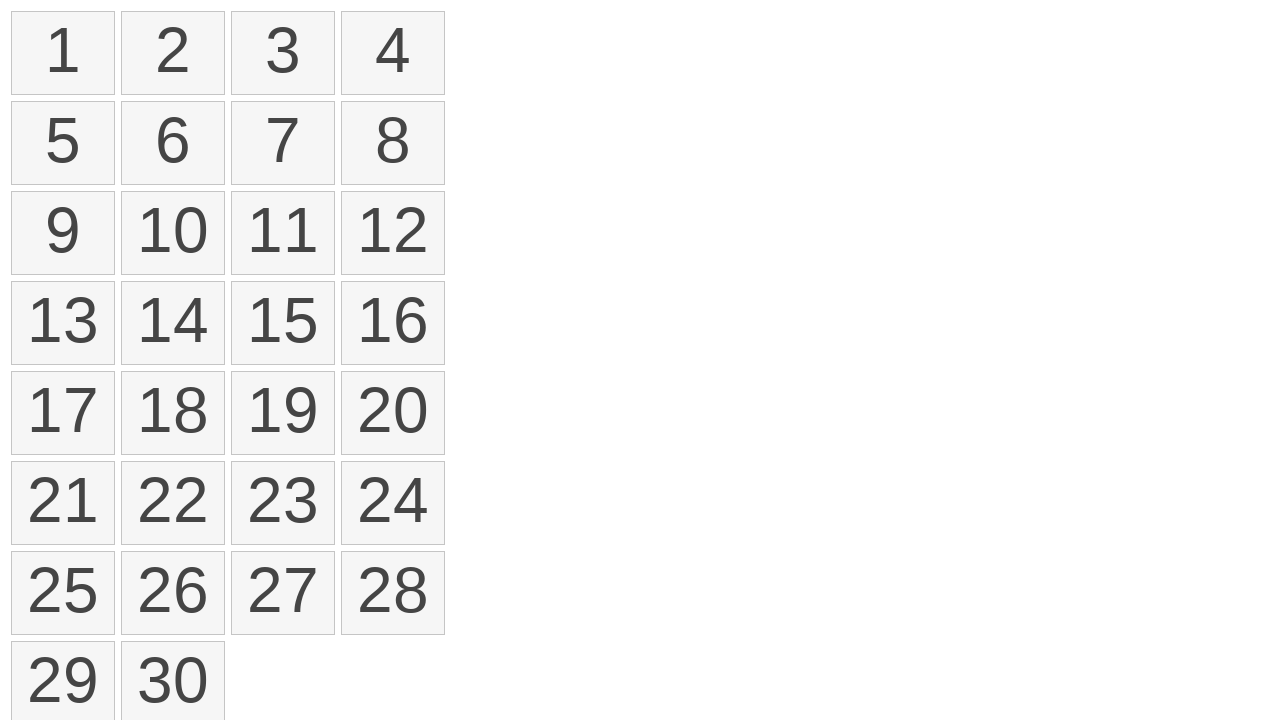

Clicked element at index 0 while holding Control at (63, 53) on ol#selectable>li >> nth=0
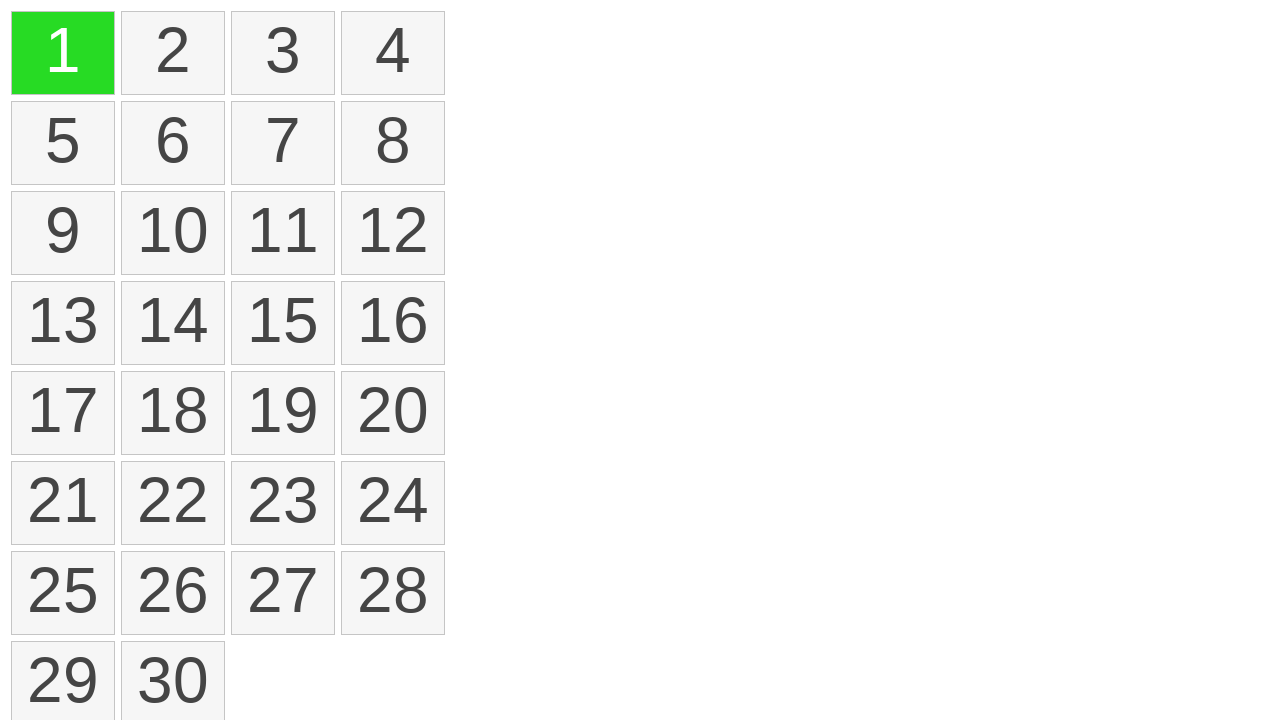

Clicked element at index 3 while holding Control at (393, 53) on ol#selectable>li >> nth=3
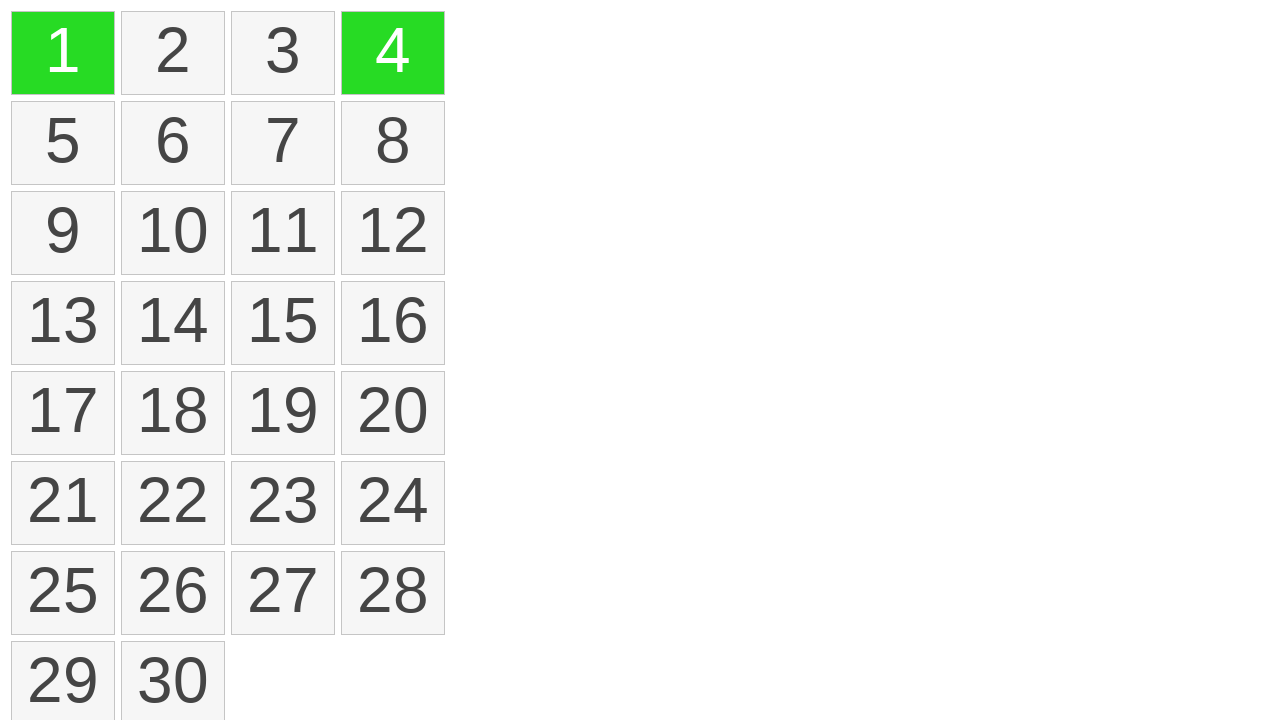

Clicked element at index 5 while holding Control at (173, 143) on ol#selectable>li >> nth=5
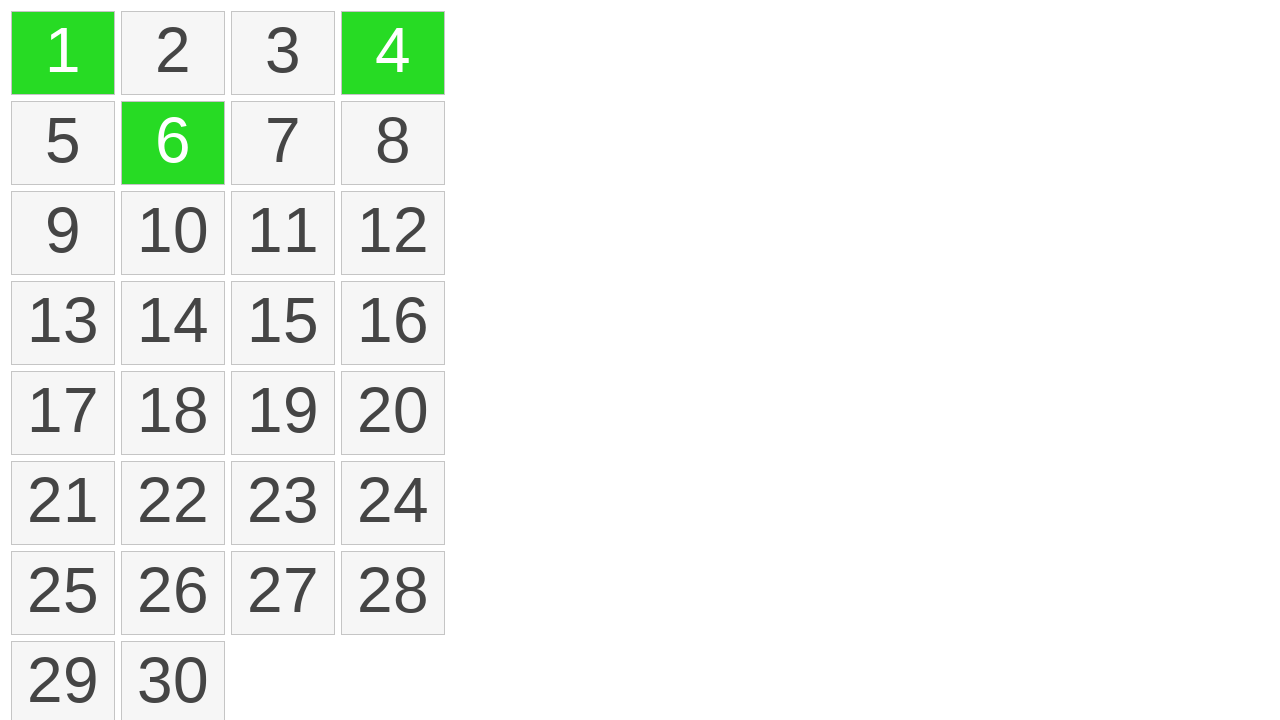

Clicked element at index 10 while holding Control at (283, 233) on ol#selectable>li >> nth=10
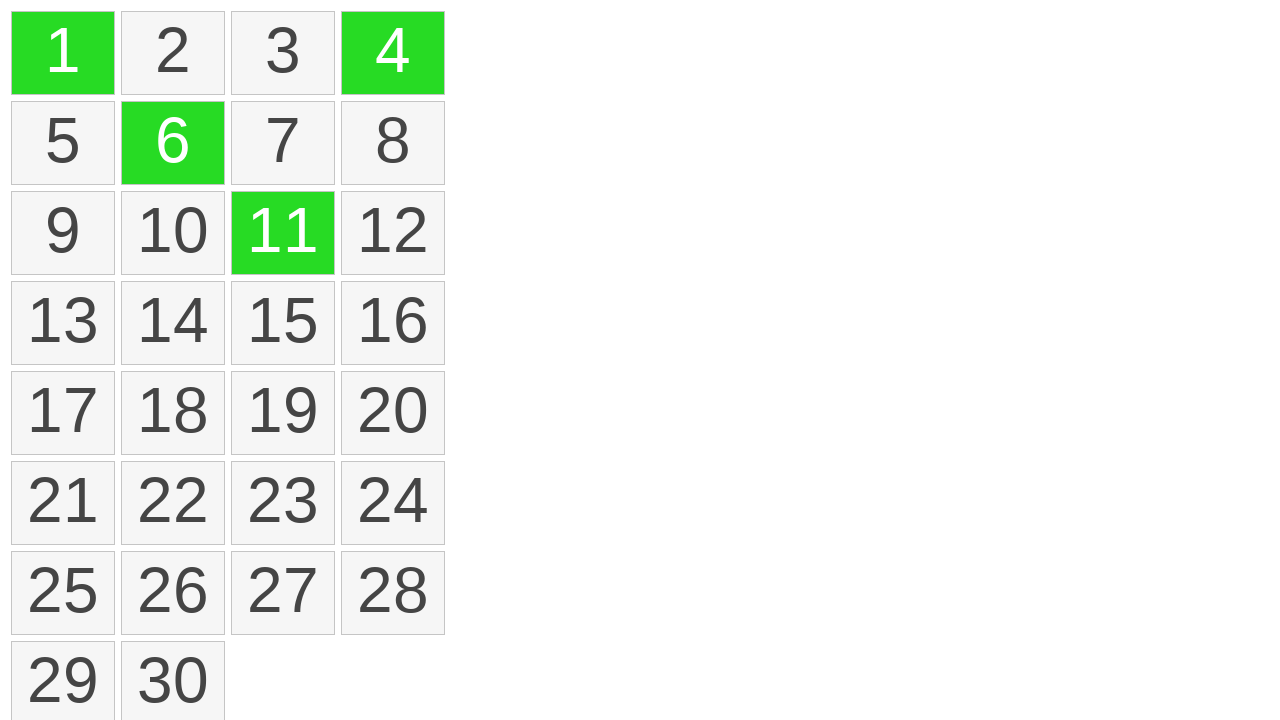

Released Control key to end multi-select
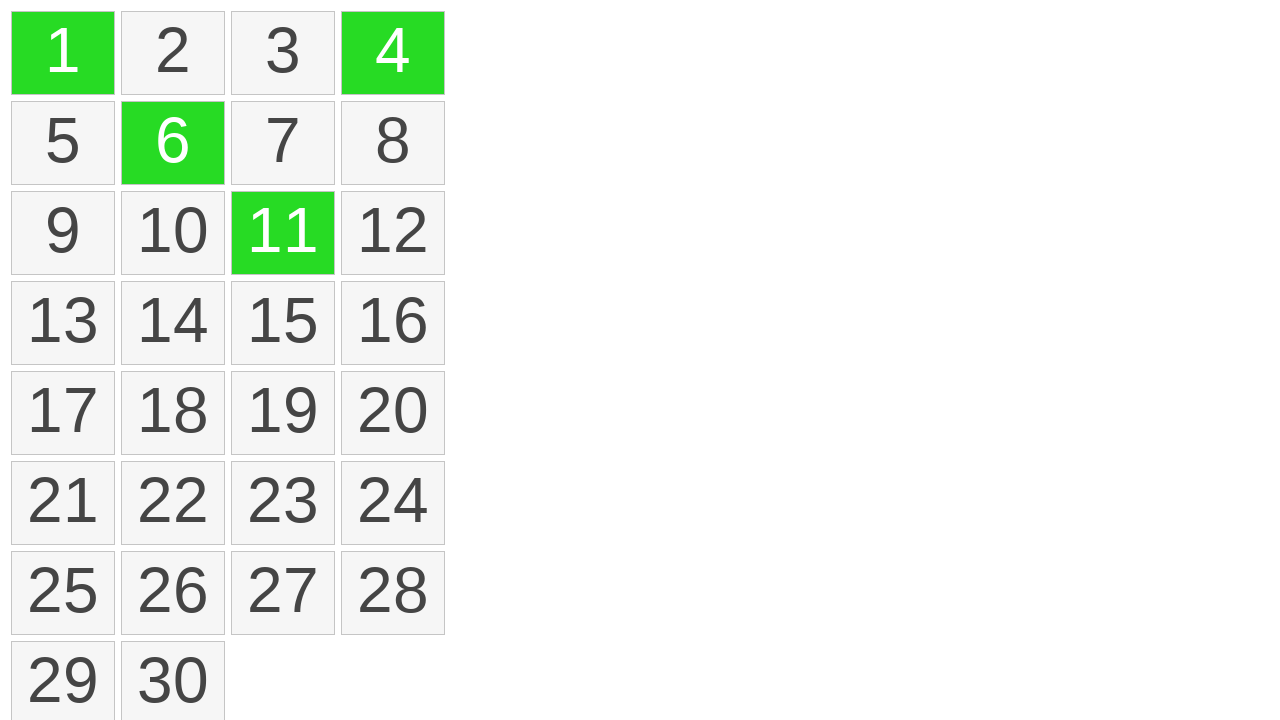

Retrieved all selected elements
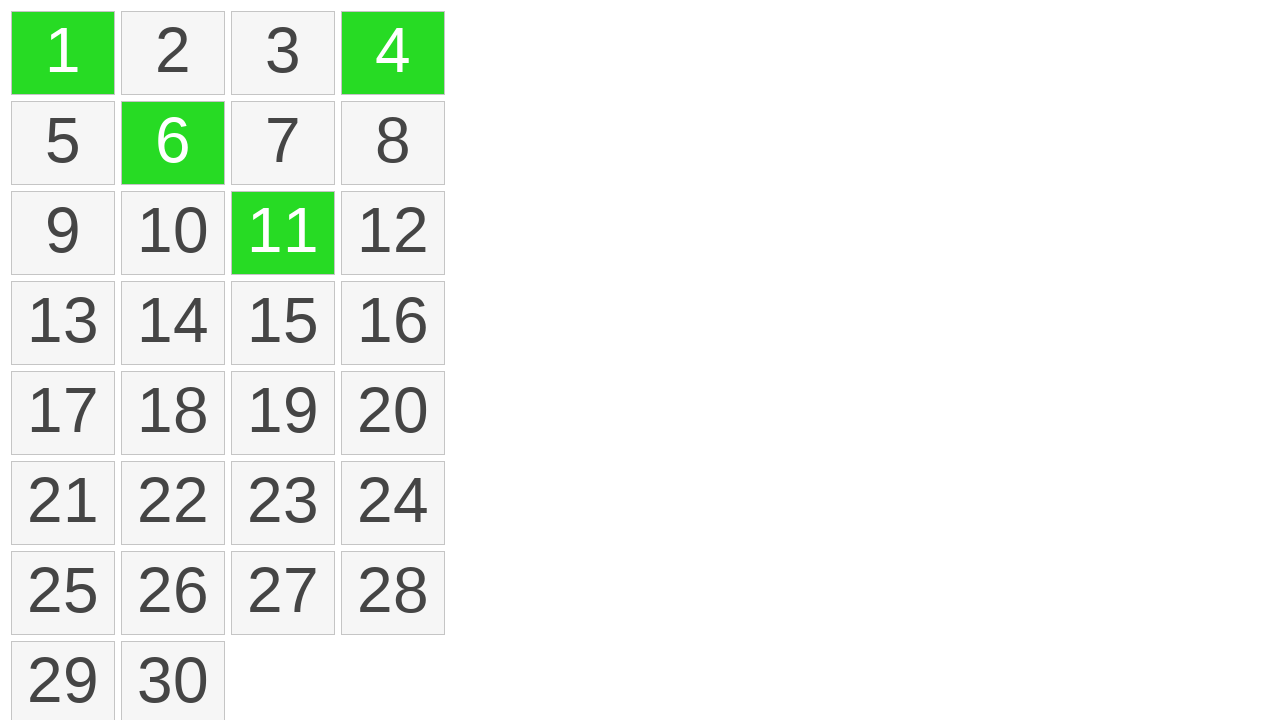

Verified that exactly 4 elements are selected
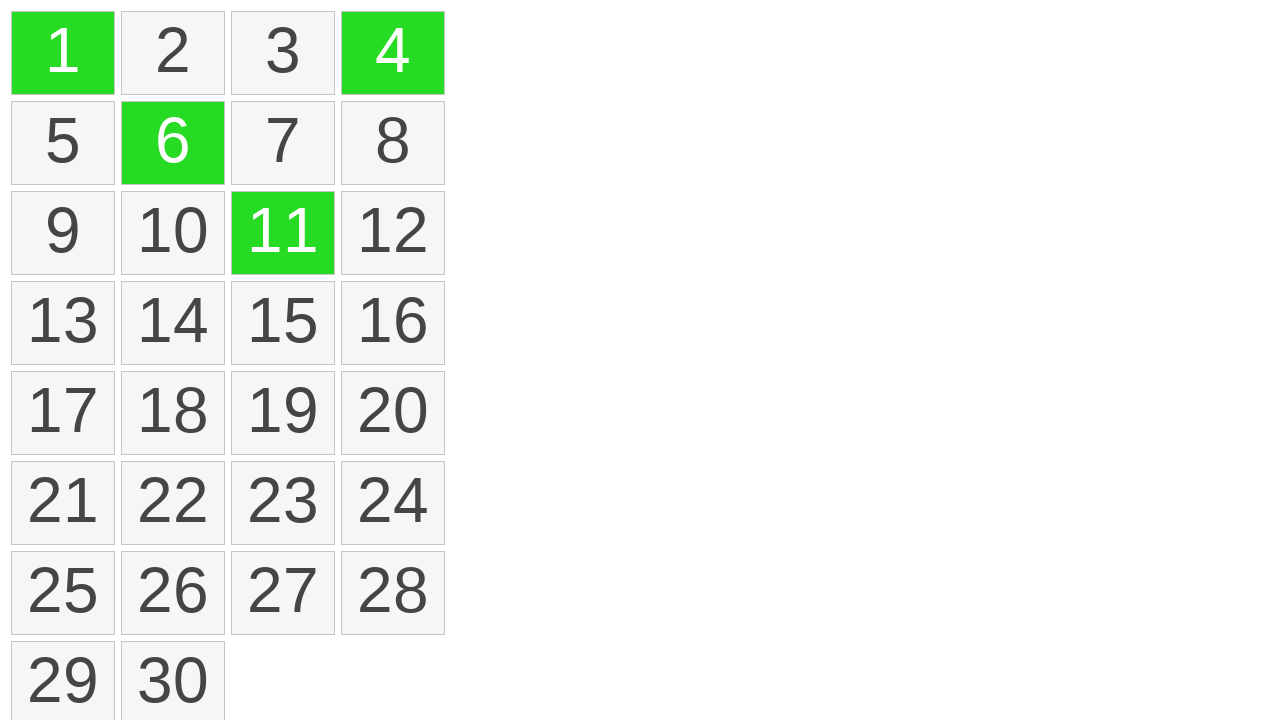

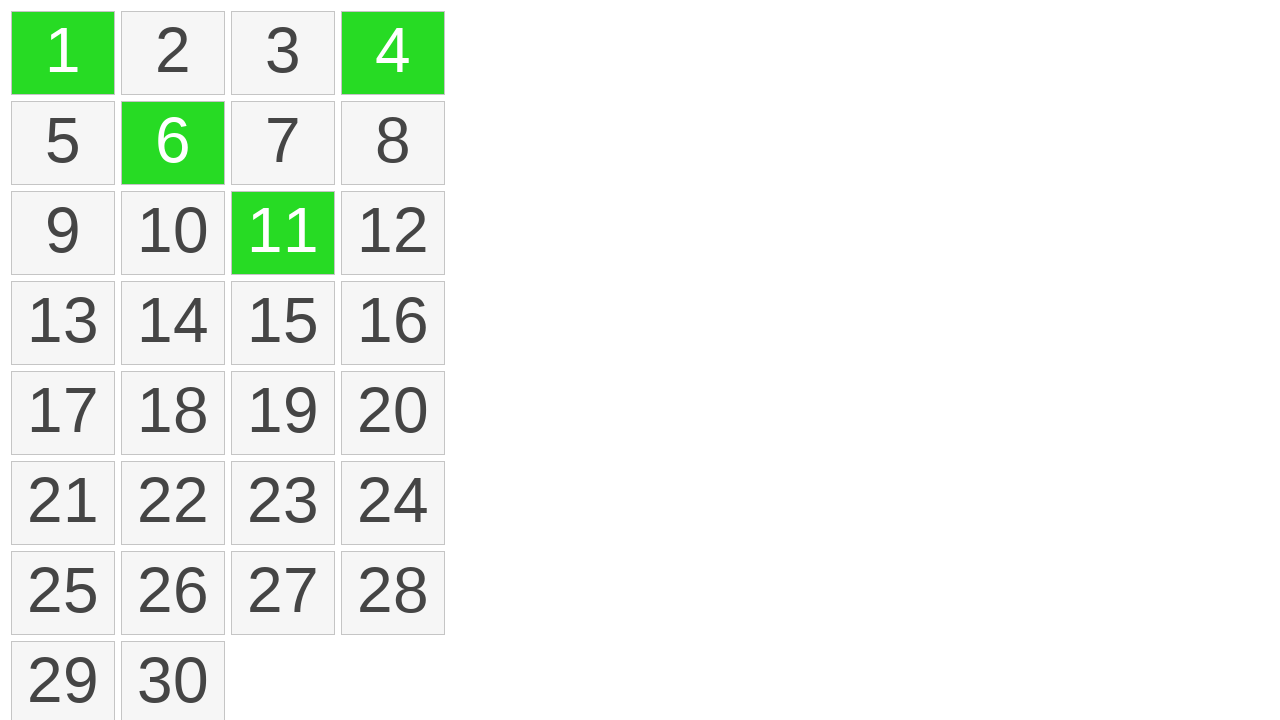